Tests clicking the Our Prints link in the top navbar and verifies the page title

Starting URL: https://swaglabs.in/about-us/

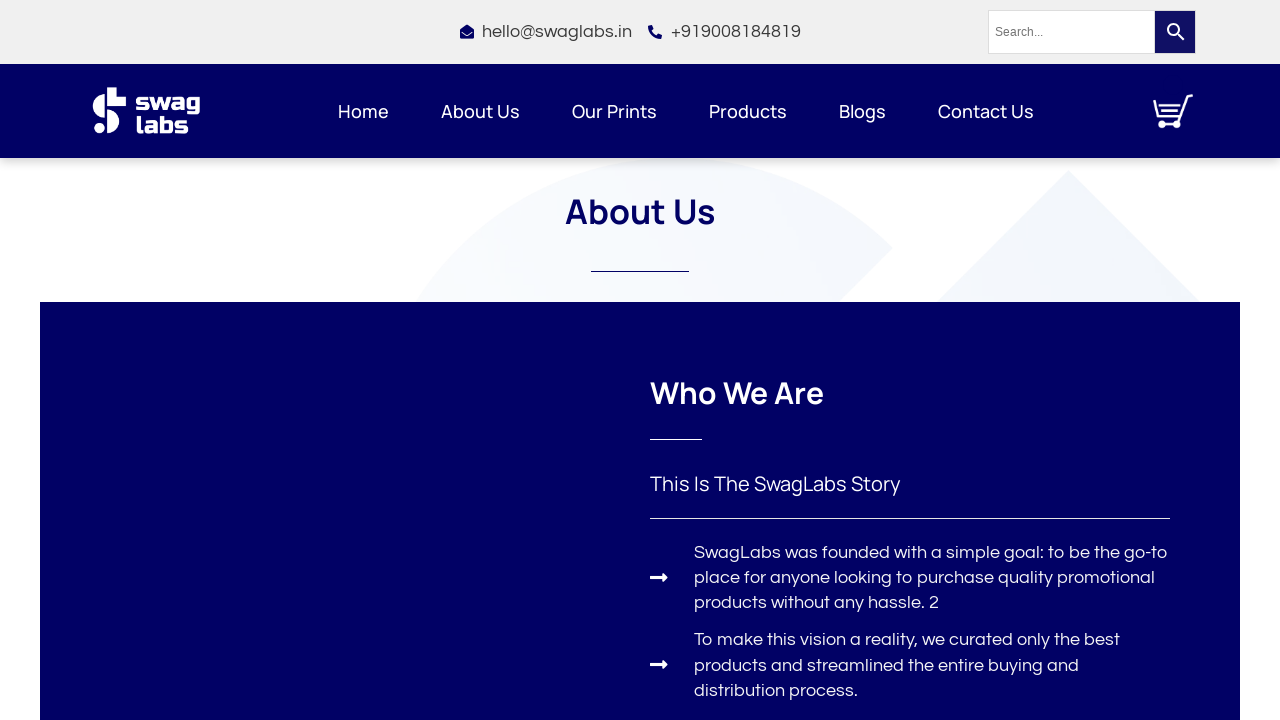

Clicked Our Prints link in top navbar at (614, 111) on xpath=//section[@data-id='7b39696']//div[@data-id='6c1d68c']//ul[@id='menu-1-c2a
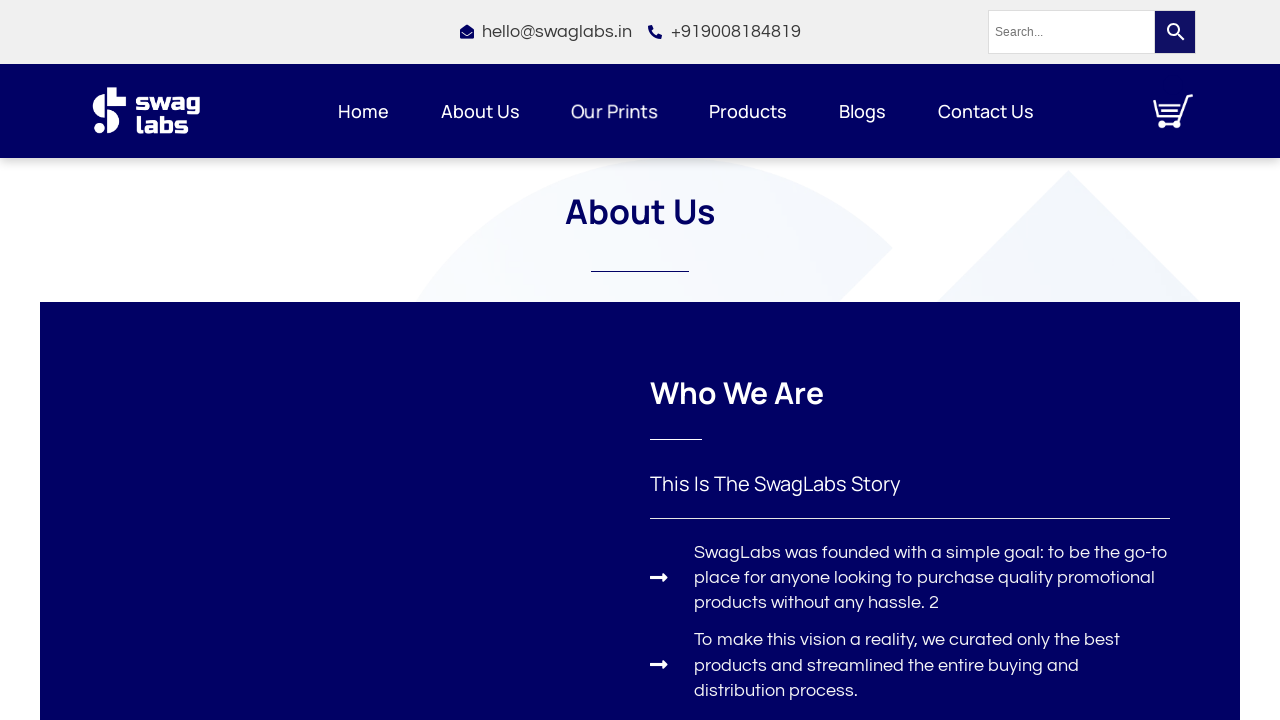

Page title confirmed as 'Swag Labs - Our Prints' after navigation
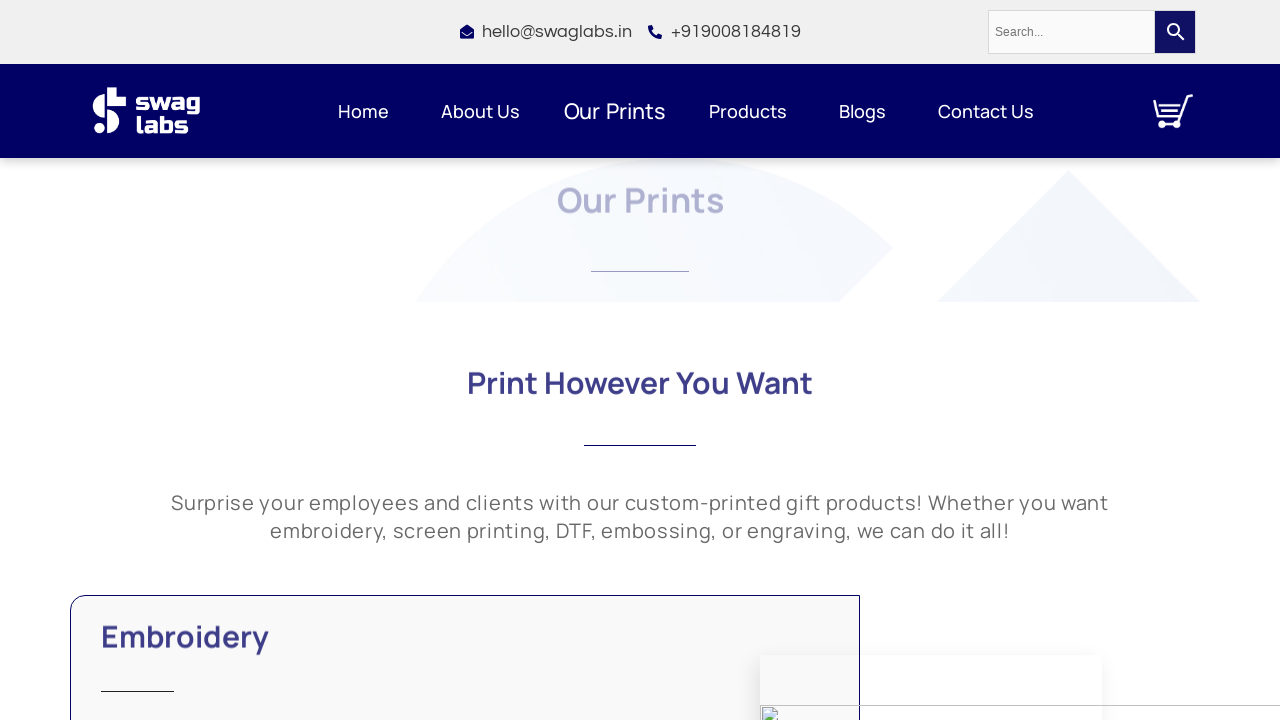

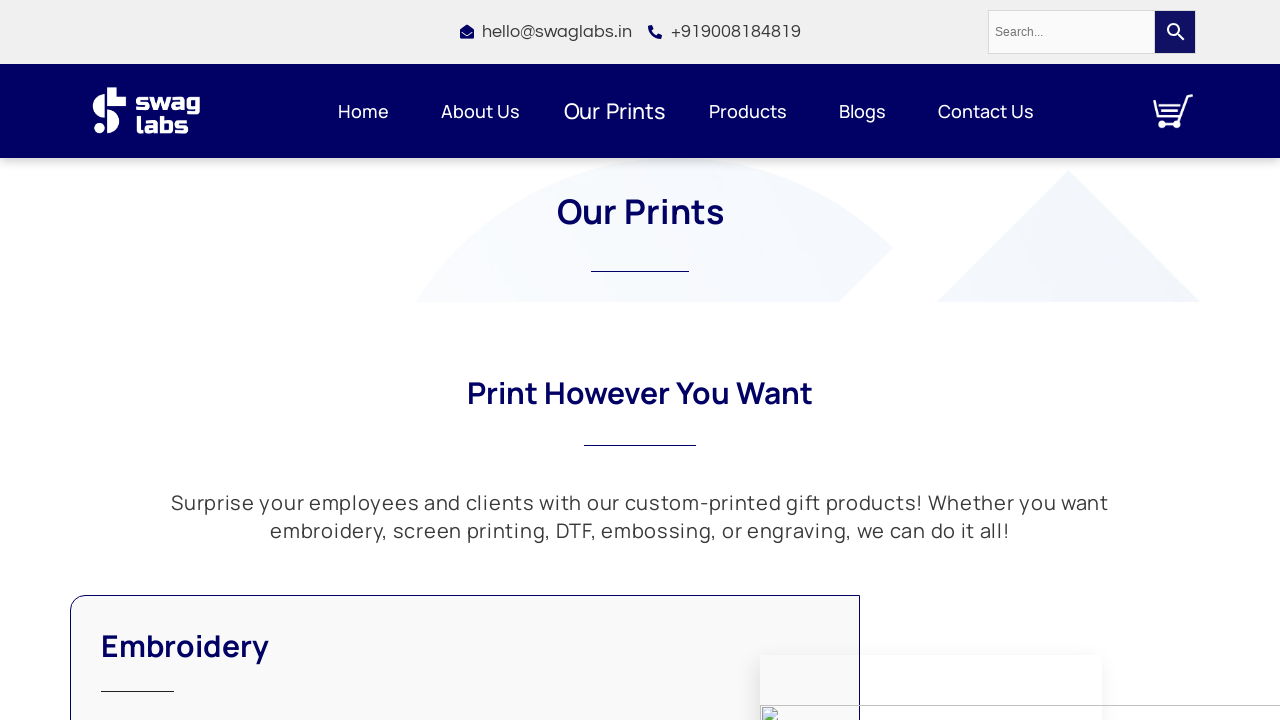